Tests sorting the Due column in descending order by clicking the column header twice and verifying the values are sorted correctly

Starting URL: http://the-internet.herokuapp.com/tables

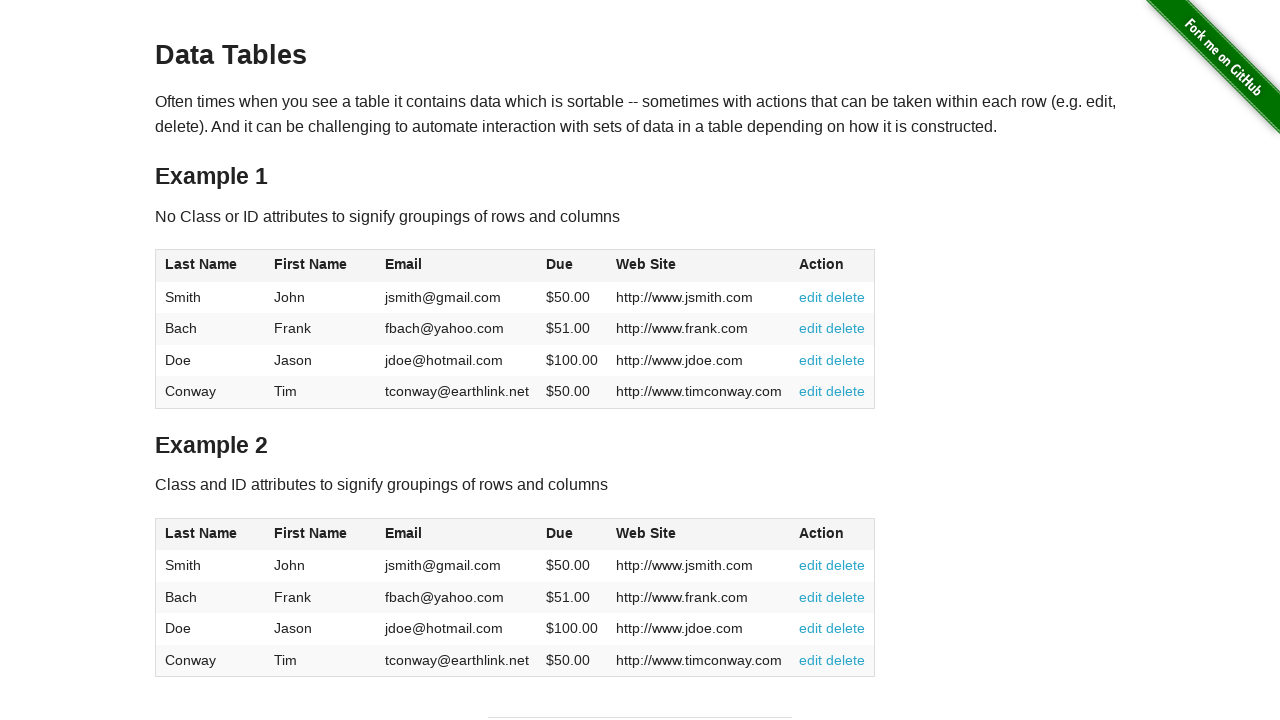

Clicked Due column header to sort ascending at (572, 266) on #table1 thead tr th:nth-of-type(4)
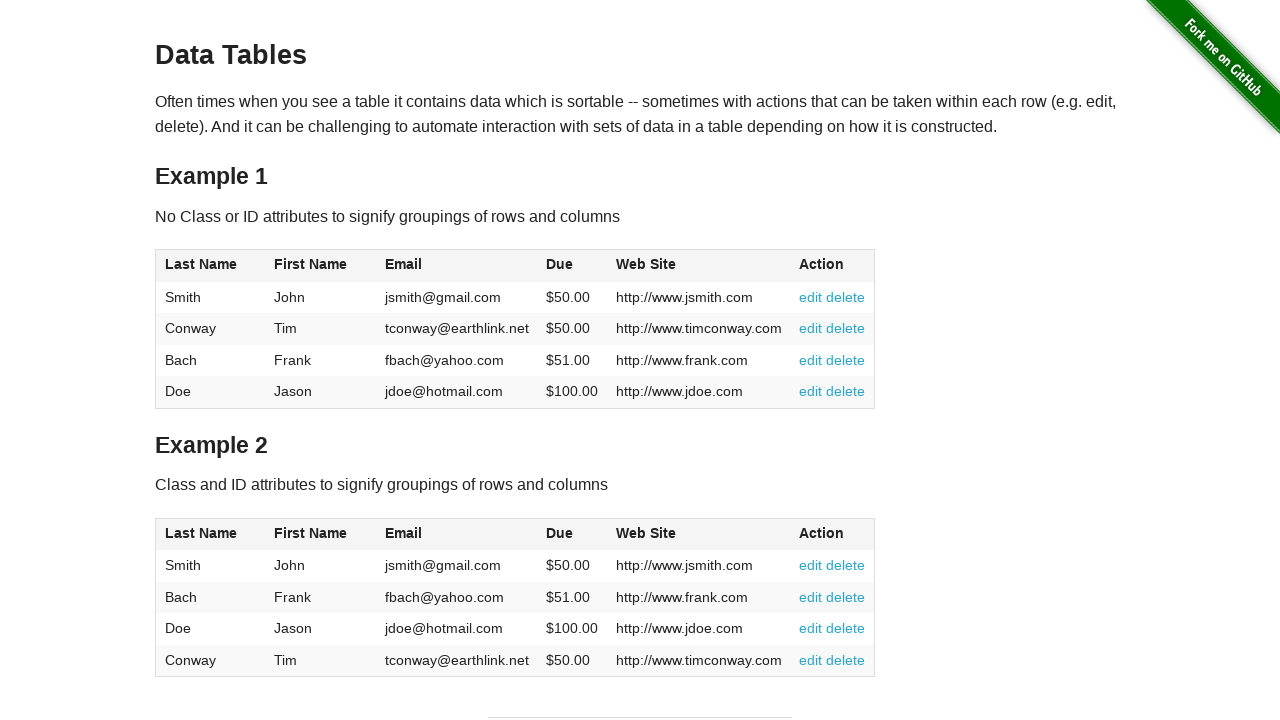

Clicked Due column header again to sort descending at (572, 266) on #table1 thead tr th:nth-of-type(4)
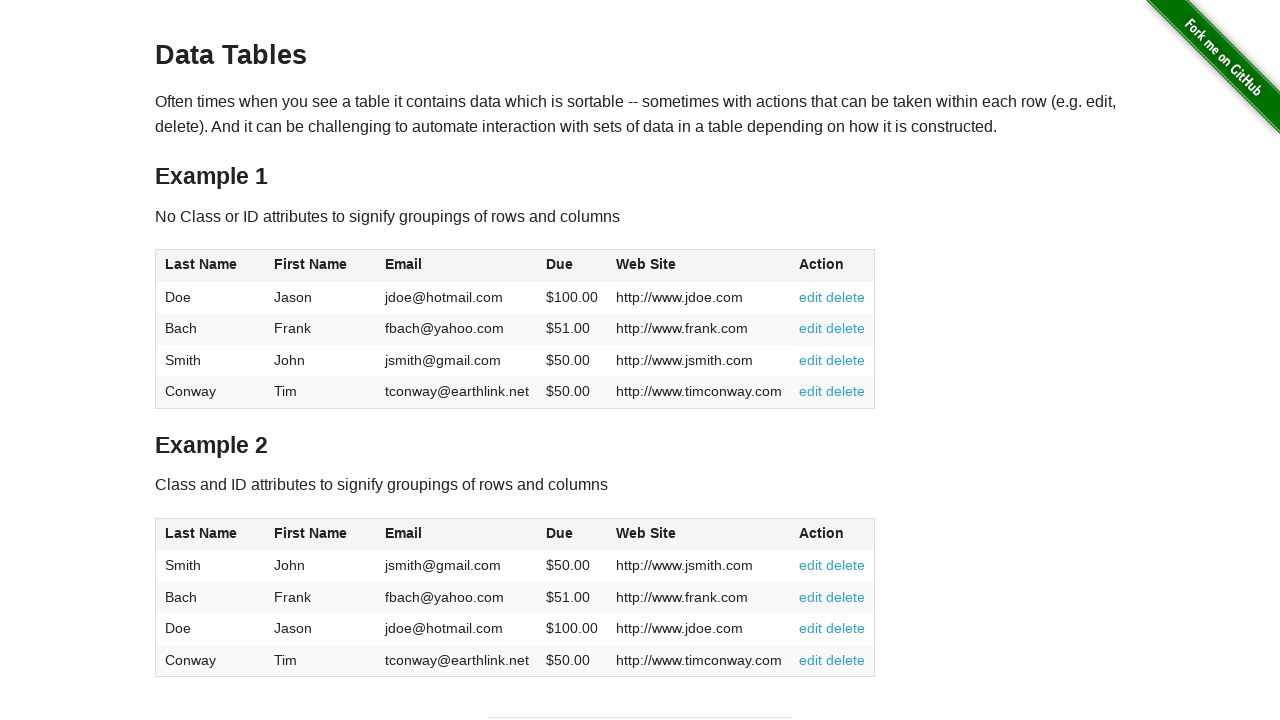

Table data loaded and visible
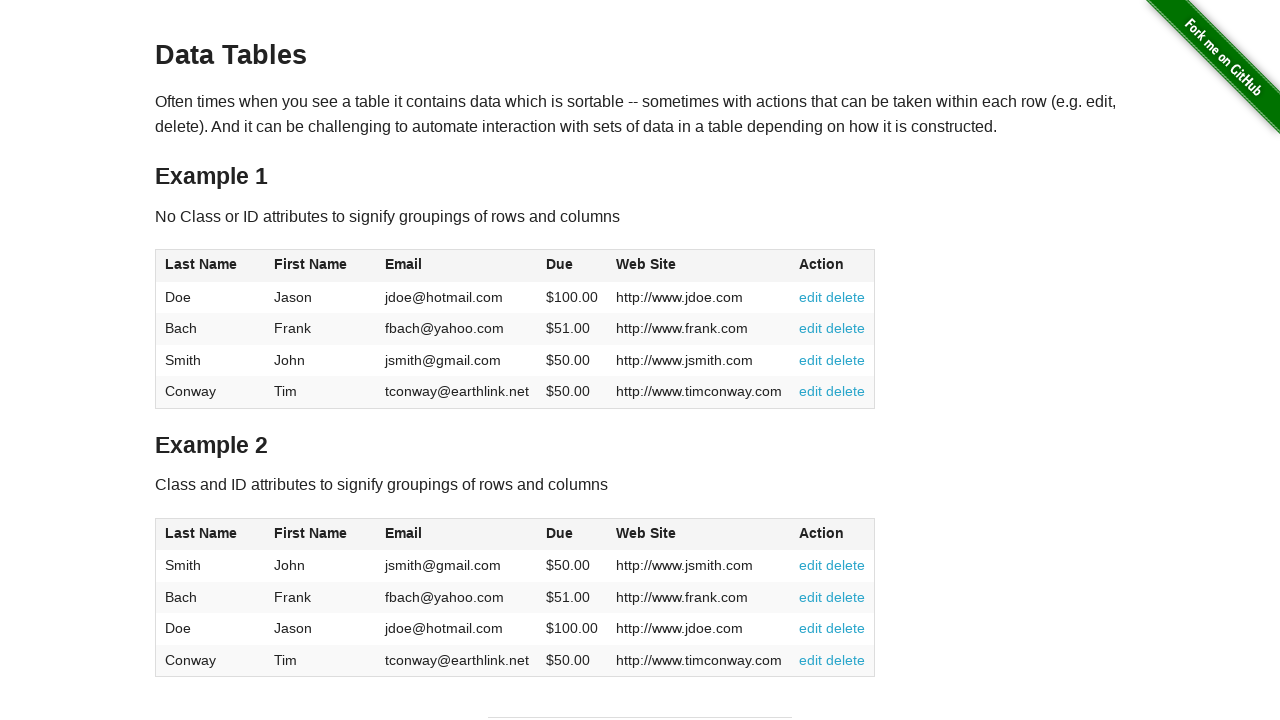

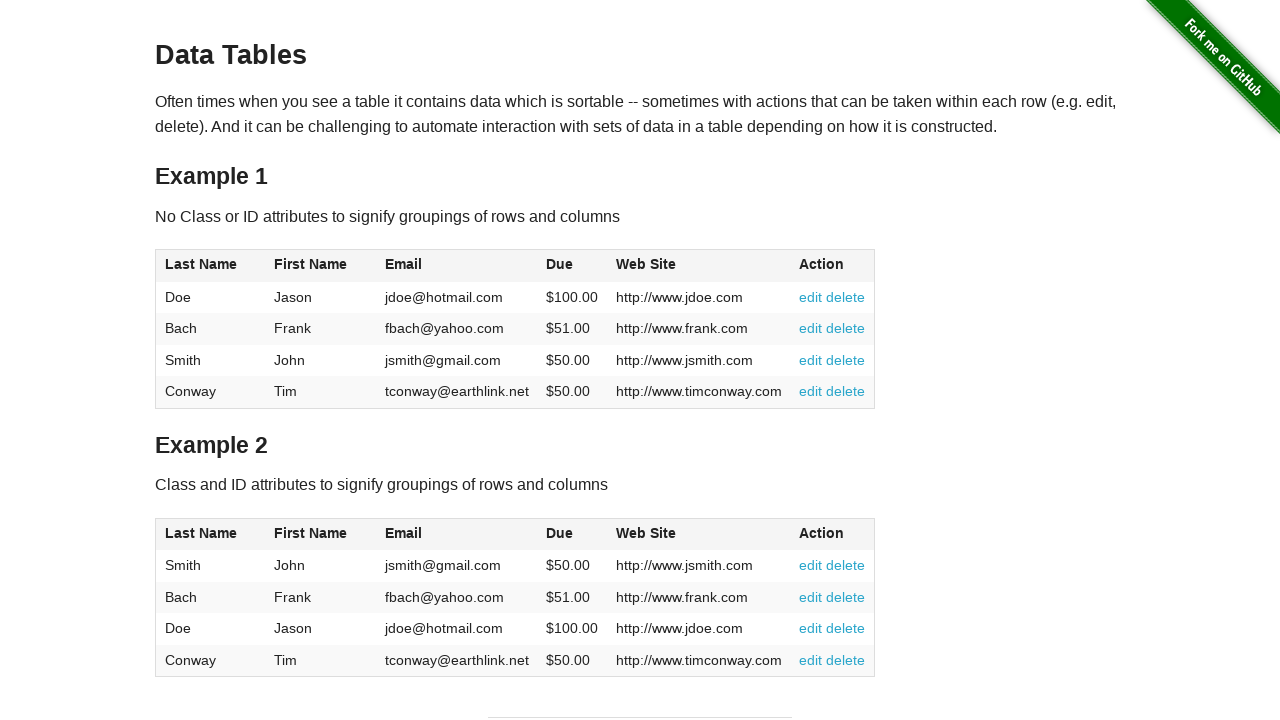